Tests different mouse click actions including single click, double click, and hover

Starting URL: https://demoqa.com/buttons

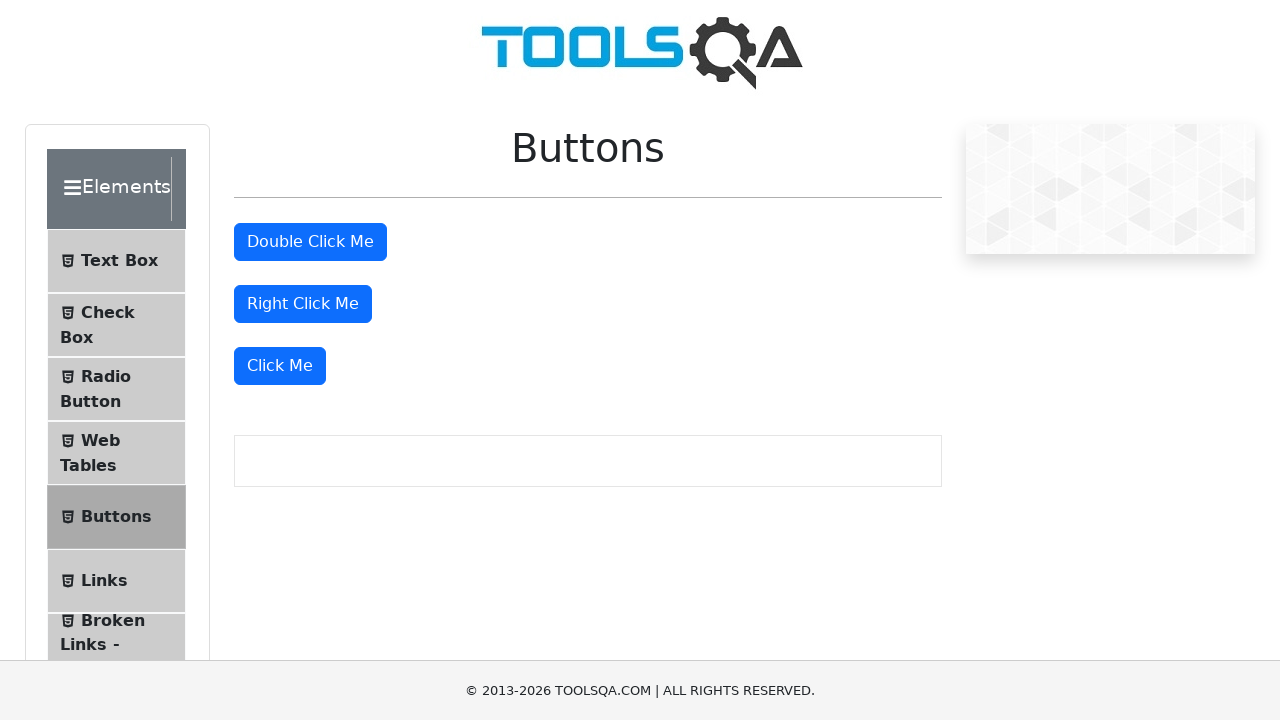

Single clicked the third 'Click me' button at (280, 366) on internal:text="Click me"i >> nth=2
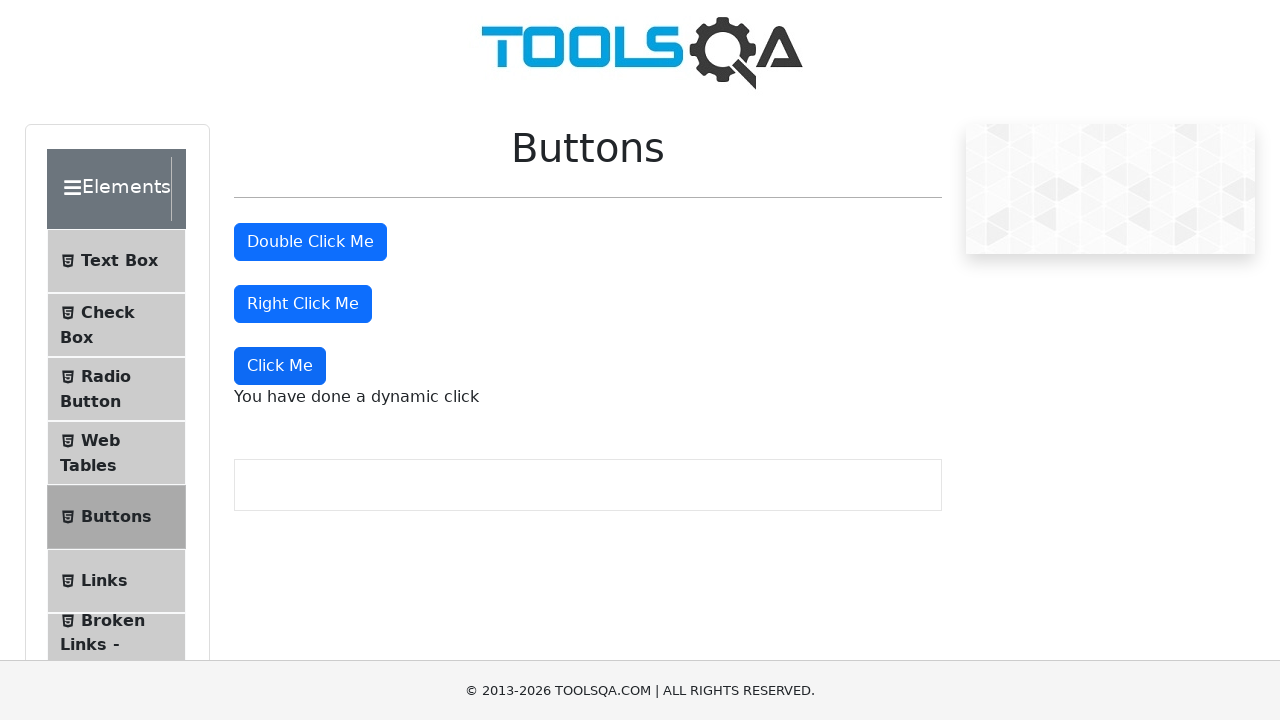

Double clicked the 'Double Click Me' button at (310, 242) on internal:text="Double Click Me"i
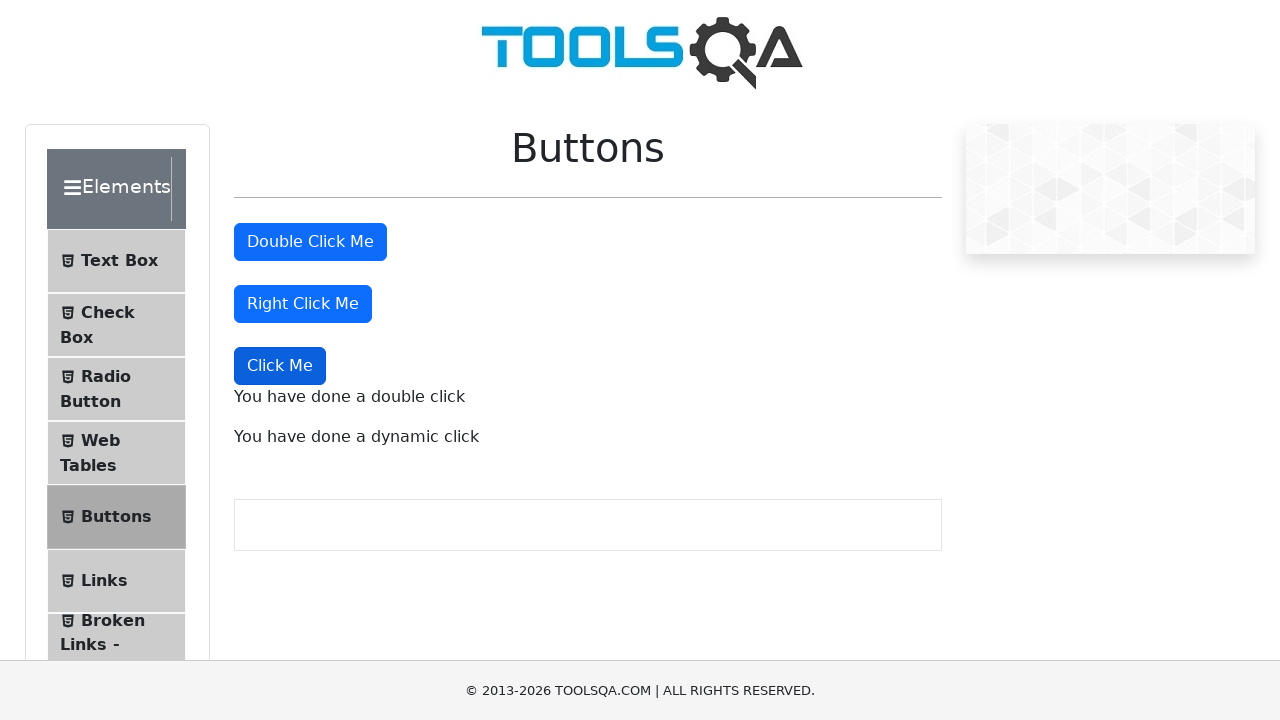

Hovered over the 'Right Click Me' button at (303, 304) on internal:text="Right Click Me"i
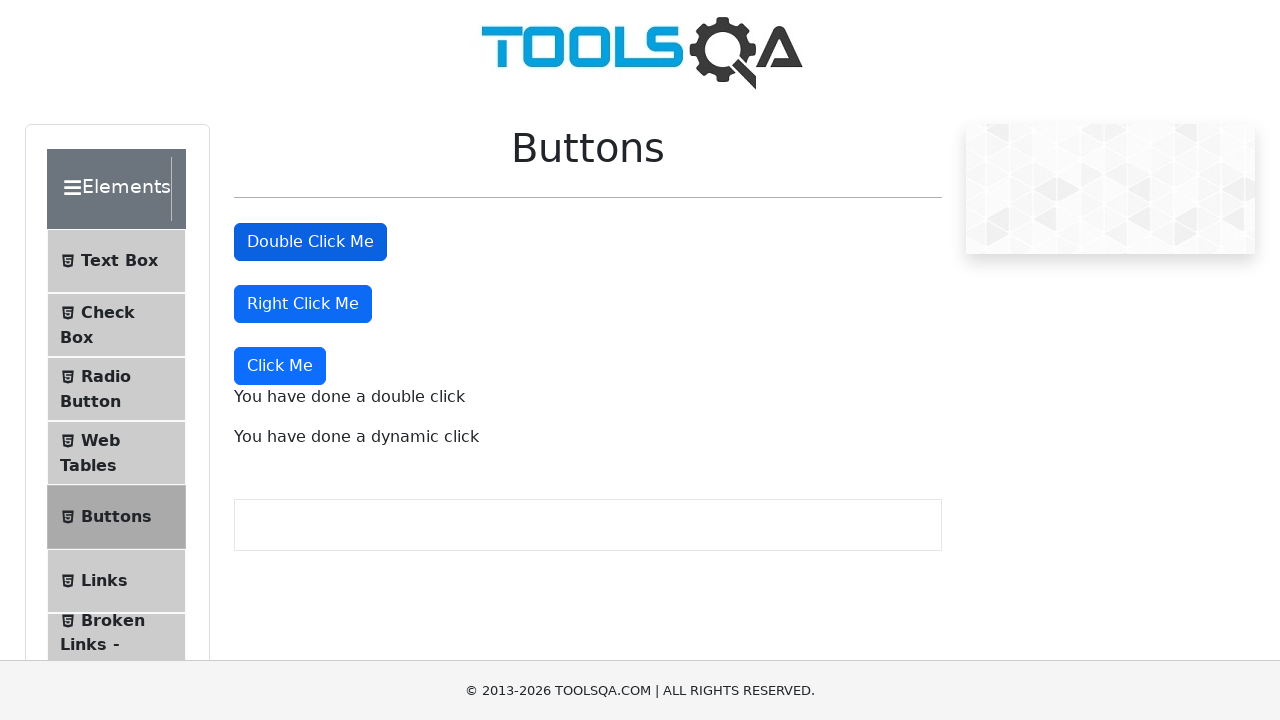

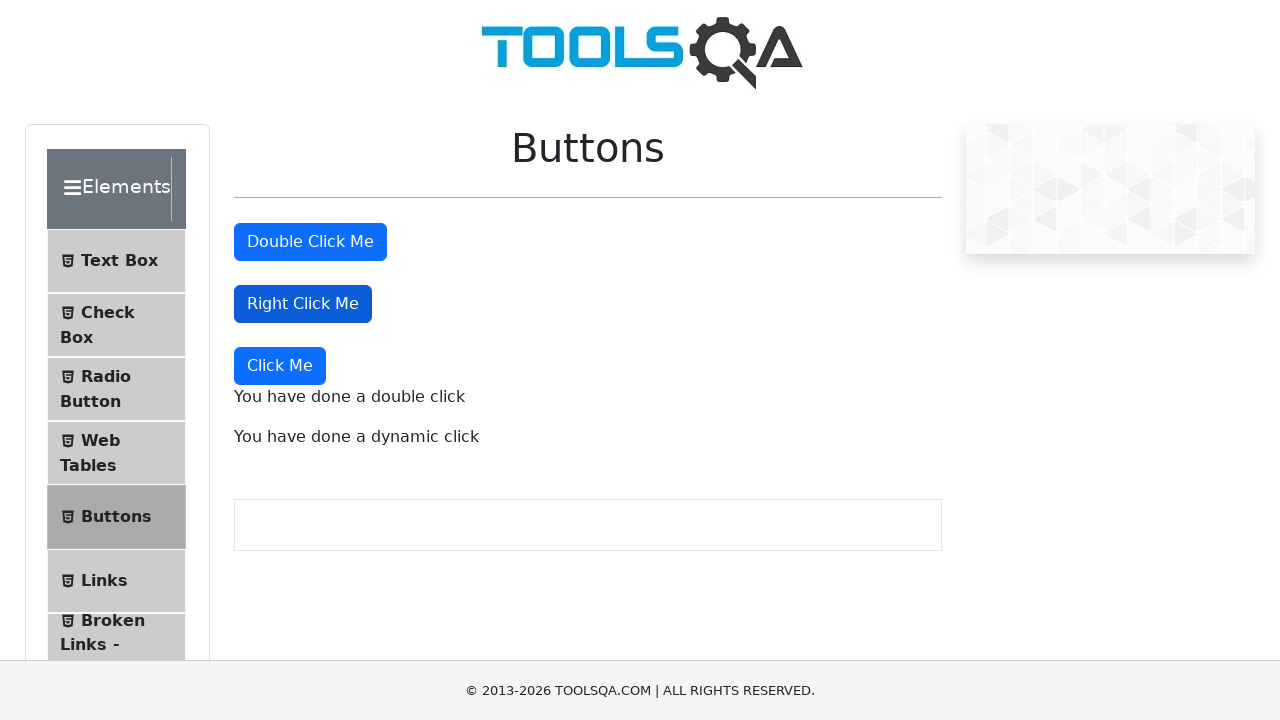